Tests clicking a simple submit button and verifying the result is displayed

Starting URL: https://www.qa-practice.com/elements/button/simple

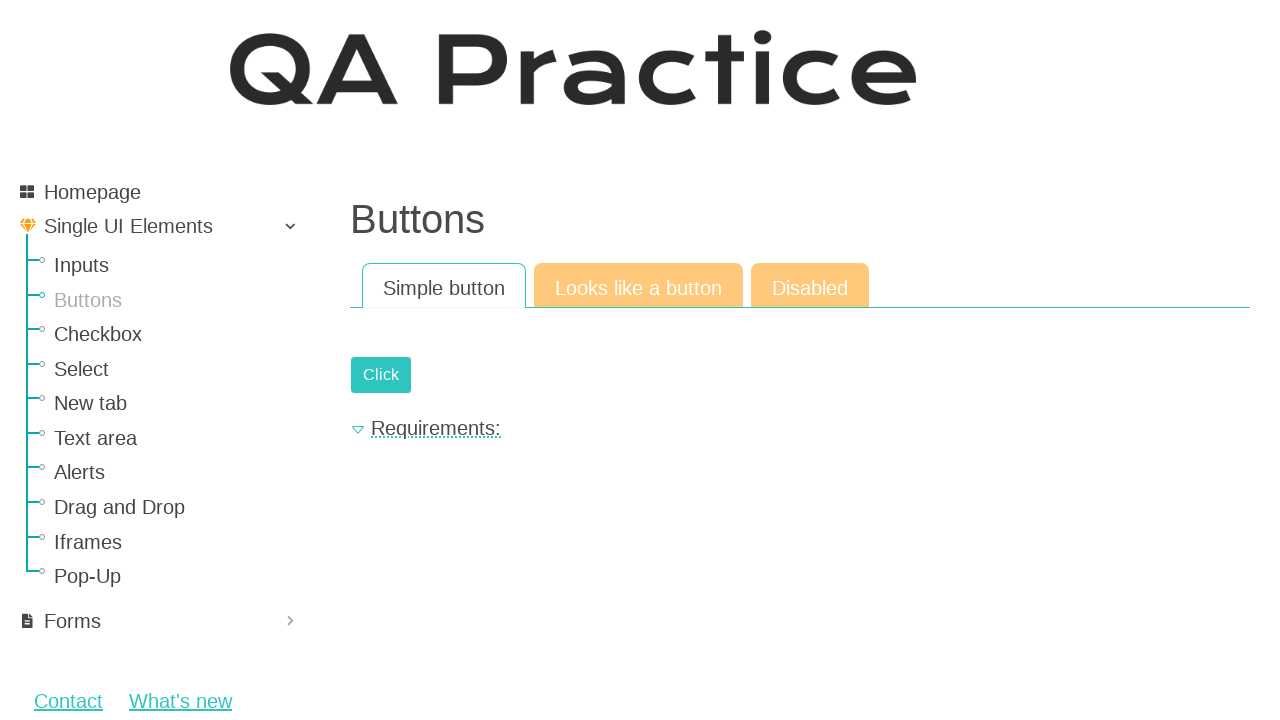

Clicked the simple submit button at (381, 375) on #submit-id-submit
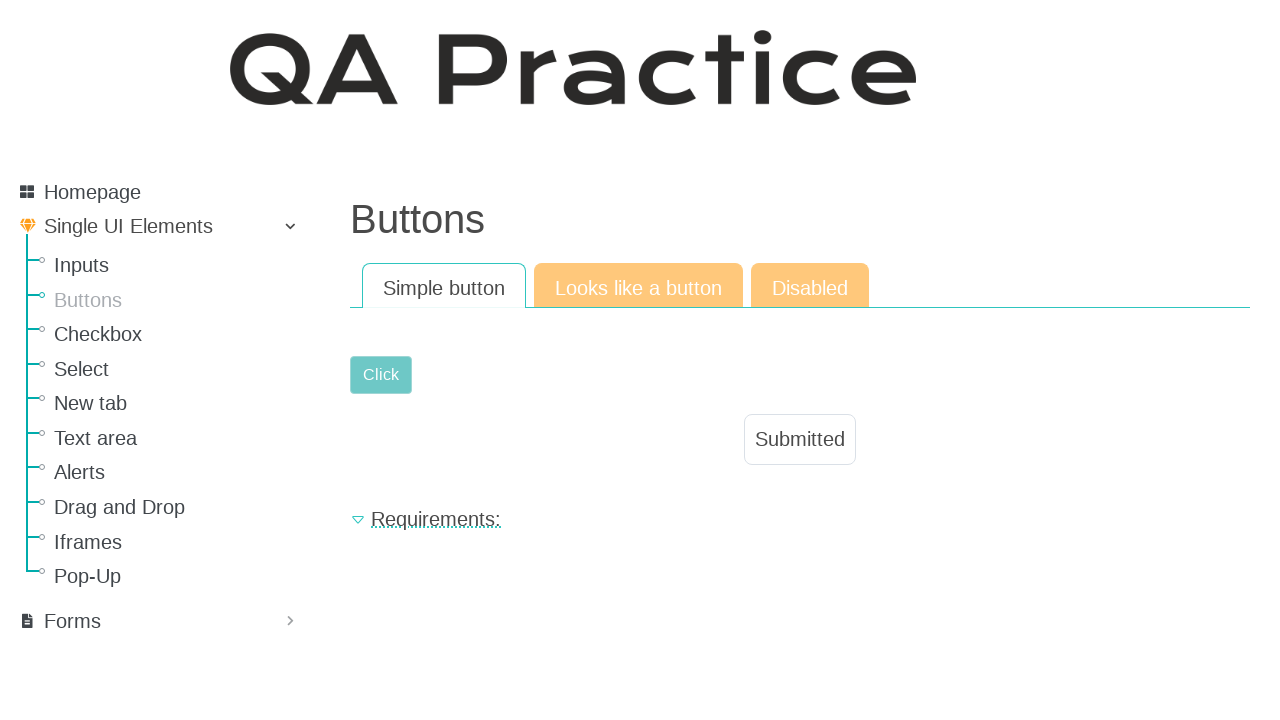

Result element loaded and is visible
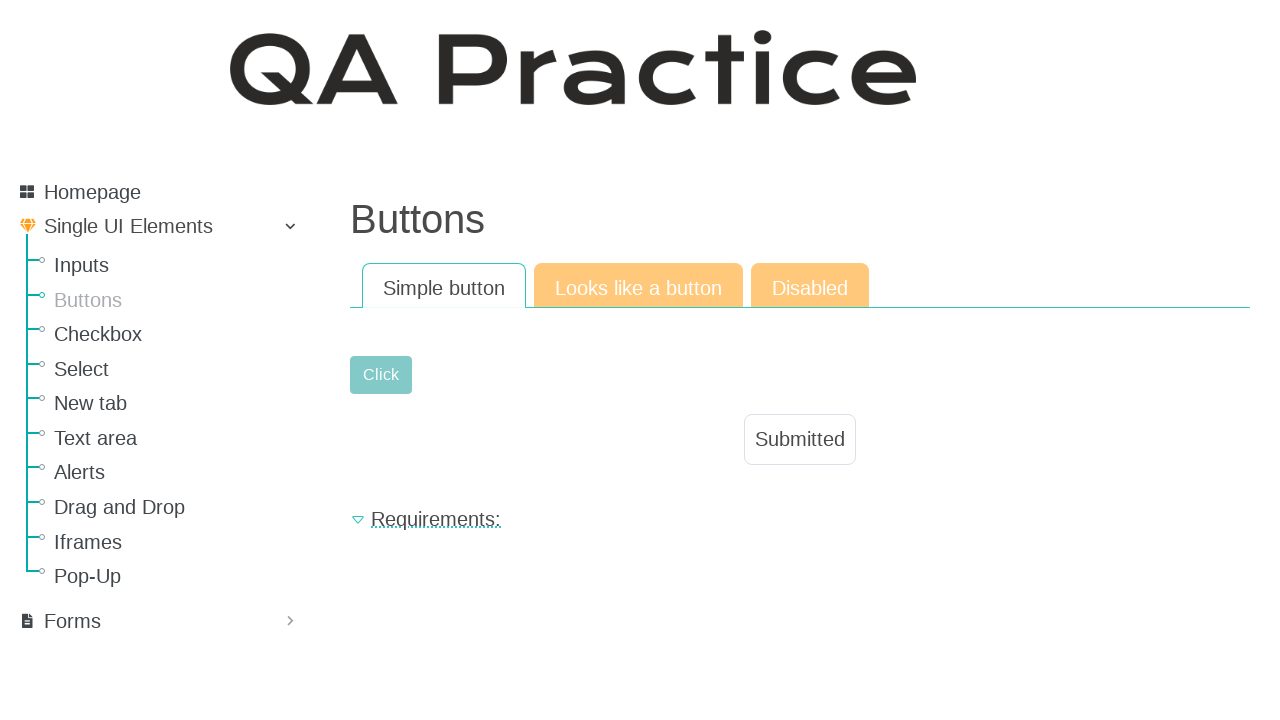

Verified that the result is displayed
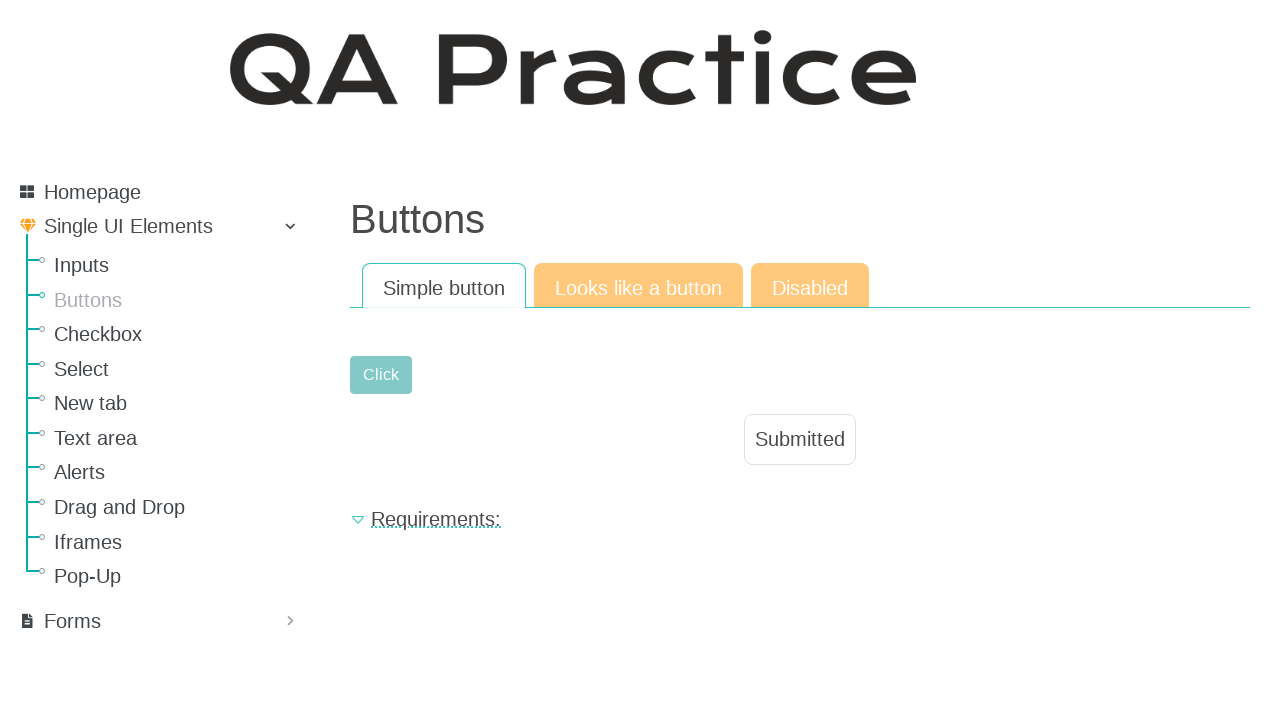

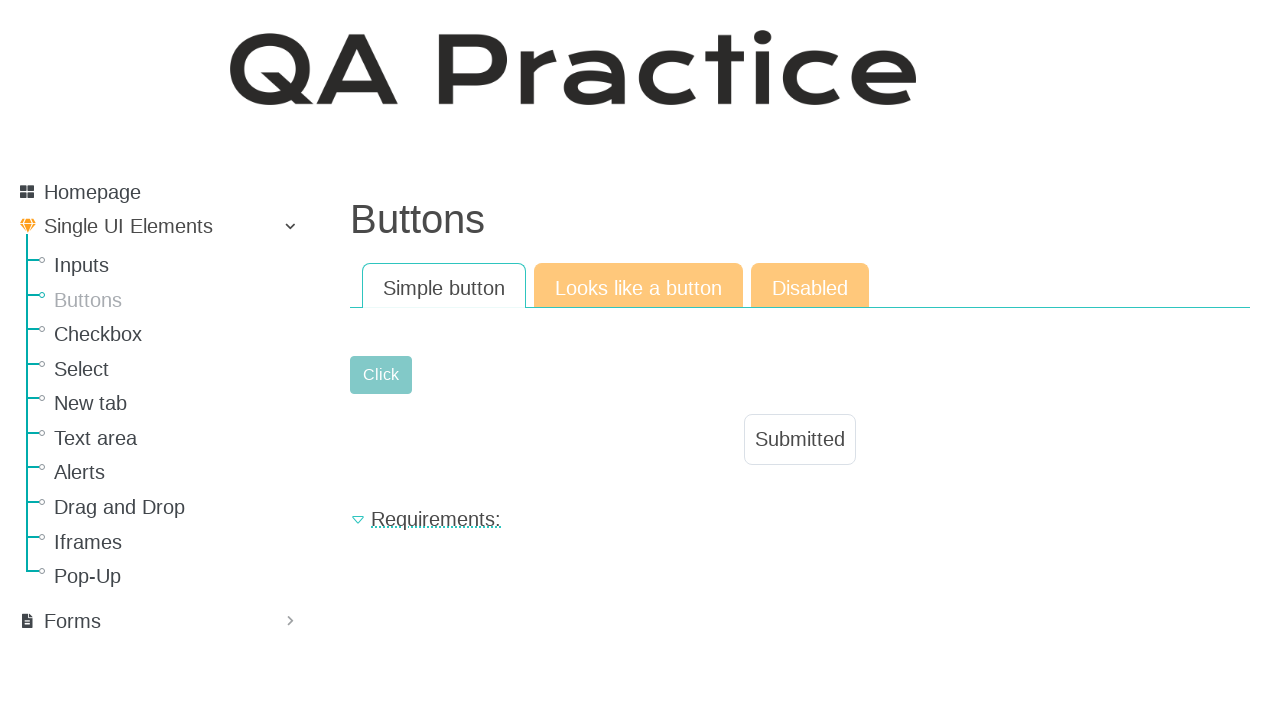